Tests a text box form by filling in full name, email, current address, and permanent address fields, then submitting the form and validating that the entered information is displayed correctly.

Starting URL: https://demoqa.com/text-box

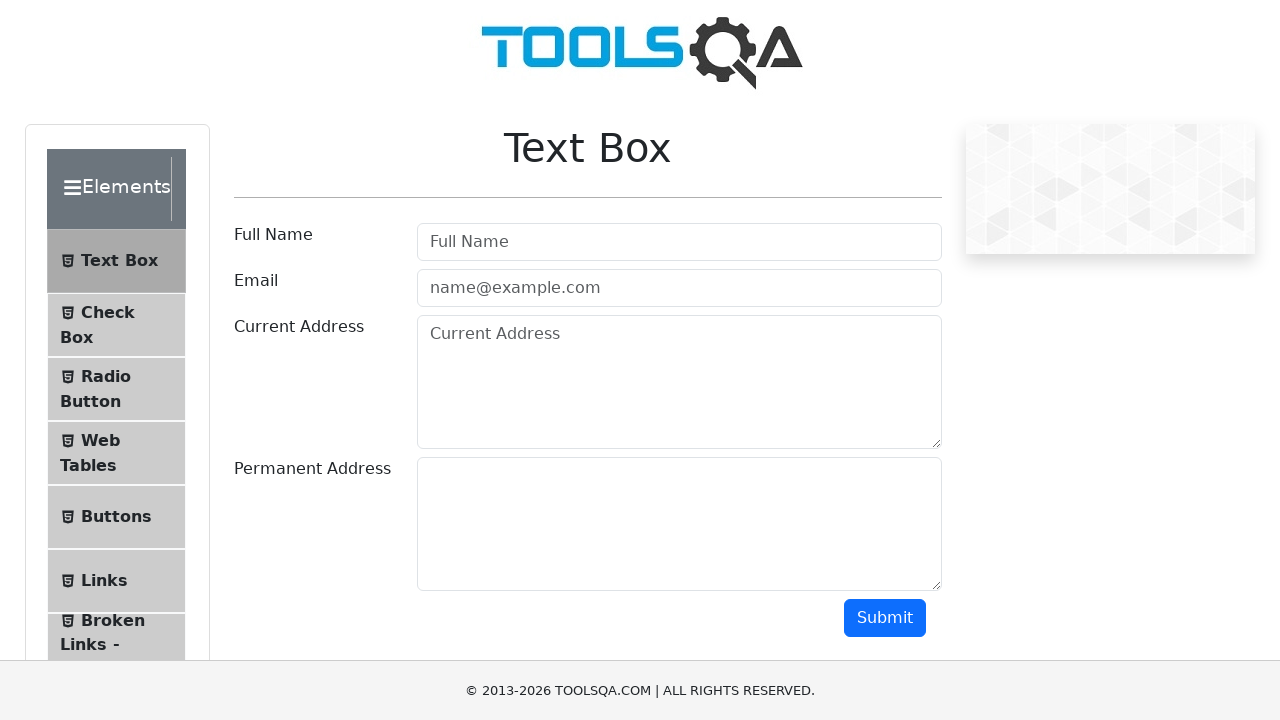

Filled full name field with 'John' on #userName
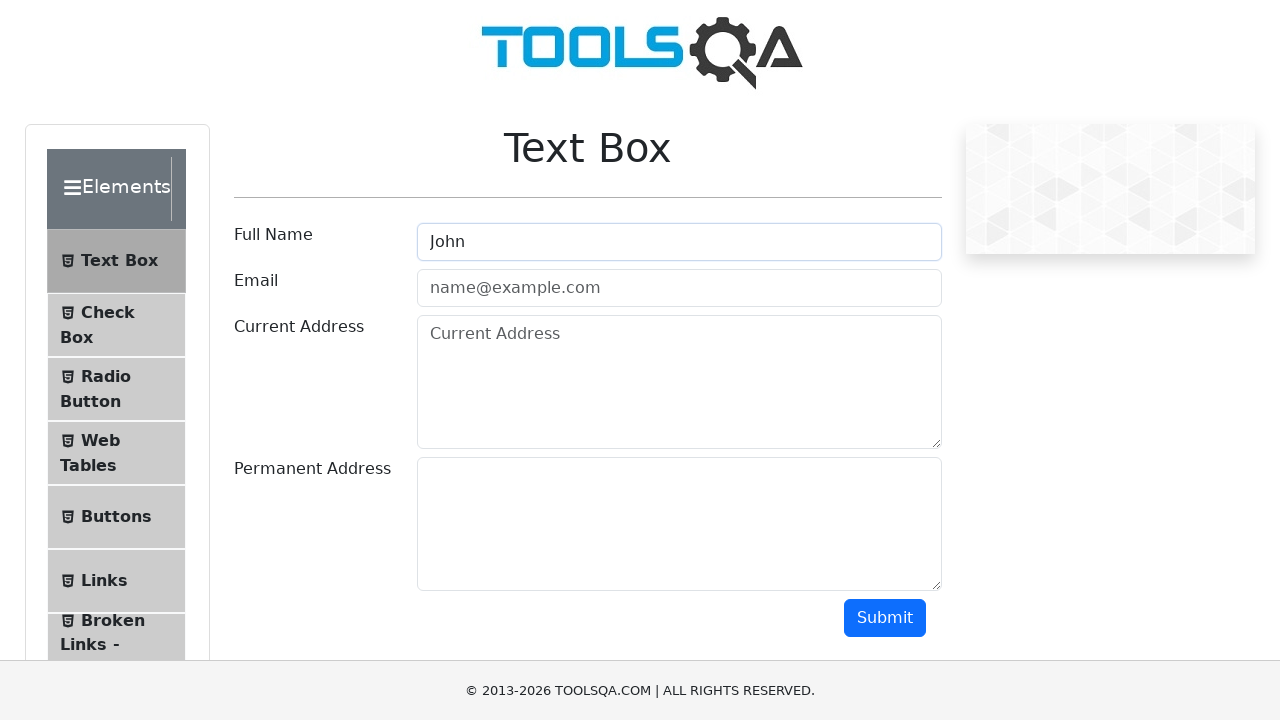

Filled email field with 'john@gmail.com' on #userEmail
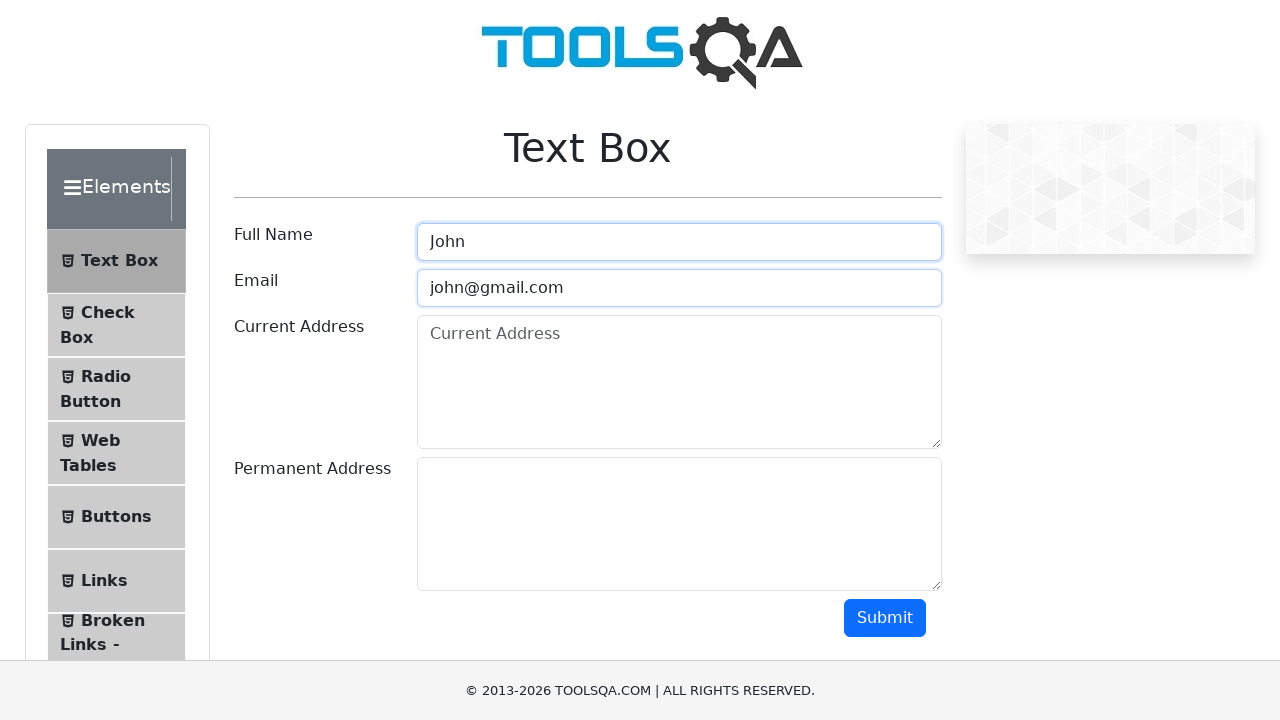

Filled current address field with '1770 13th street, apt 2D, Brooklyn NY 11229' on #currentAddress
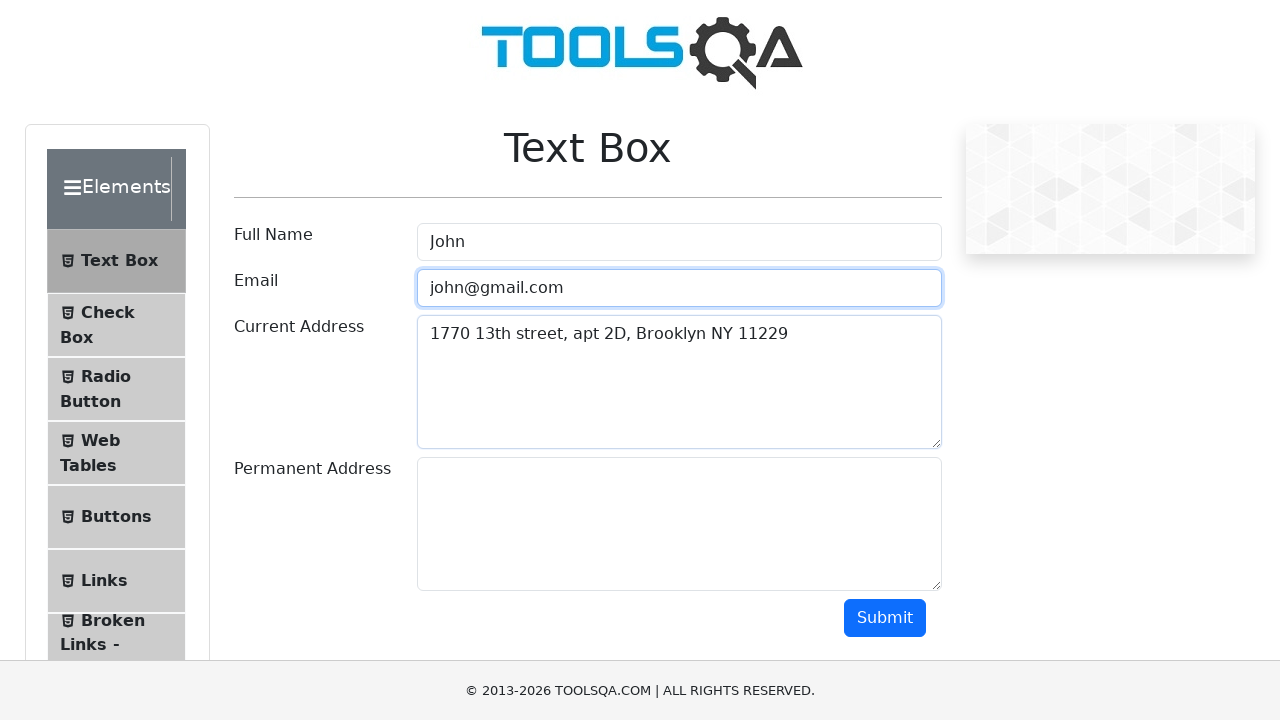

Filled permanent address field with '2200 DEVON AVE 60656' on #permanentAddress
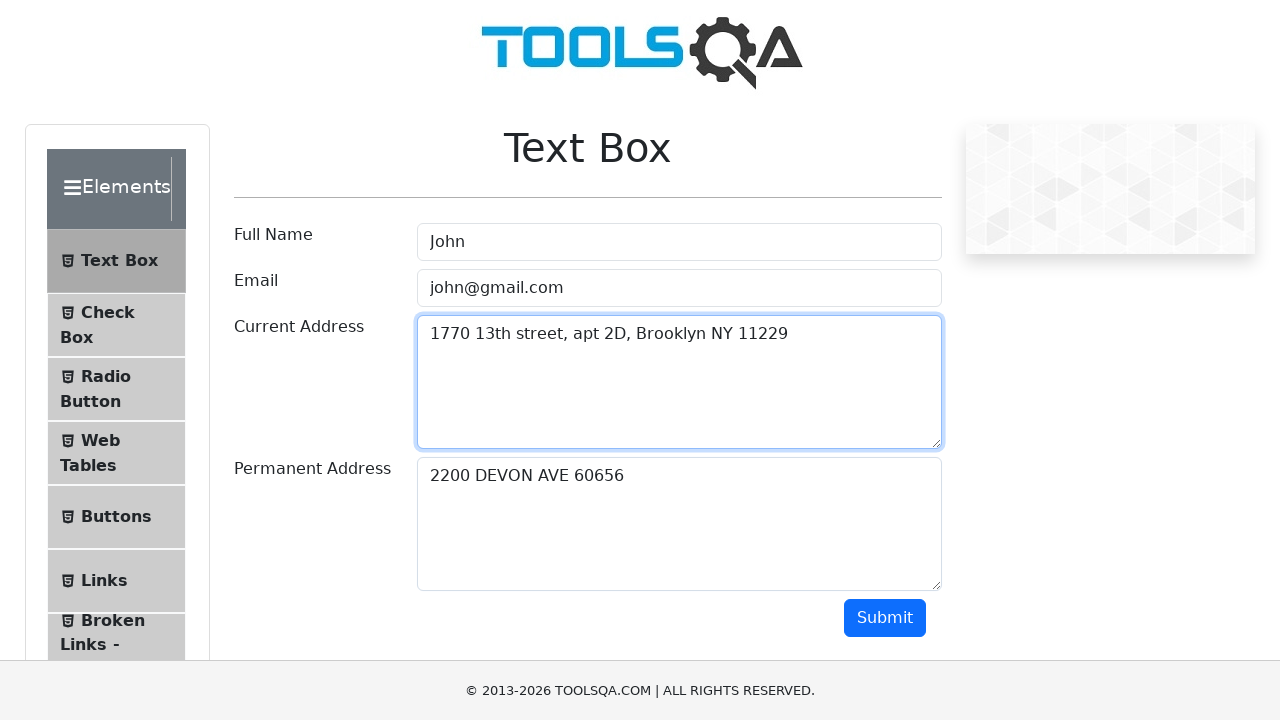

Clicked submit button to submit the form at (885, 618) on #submit
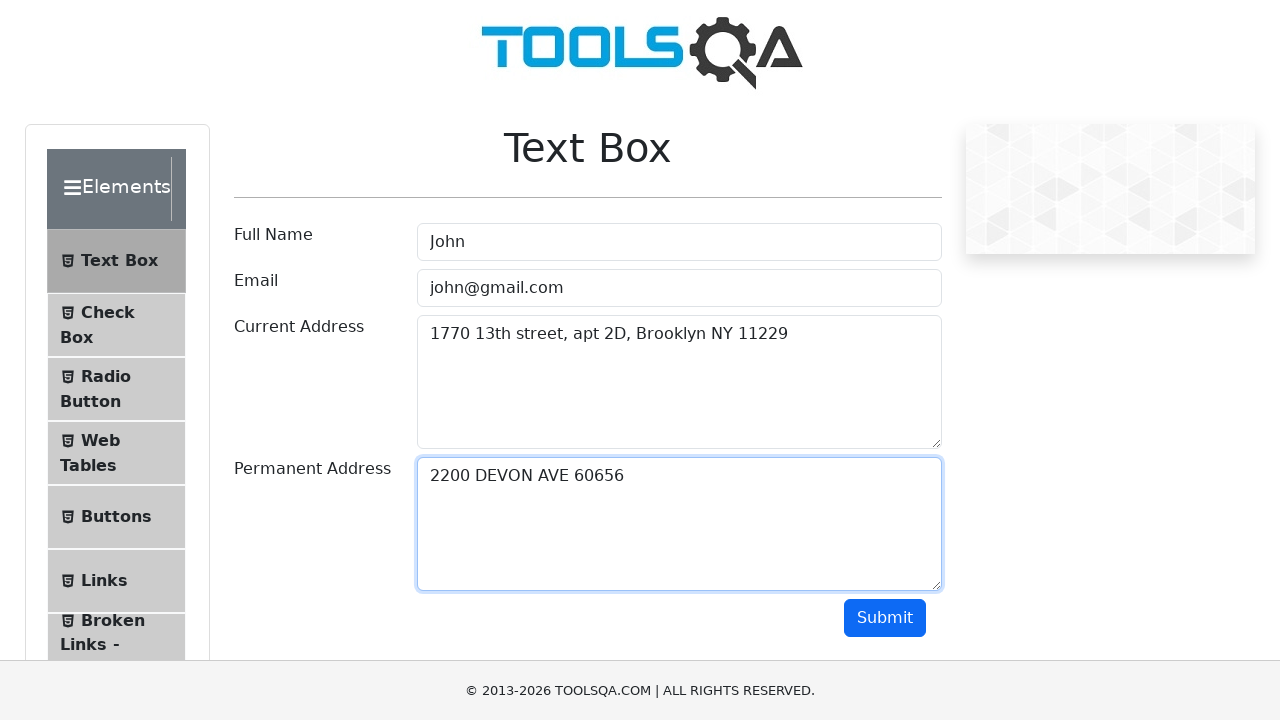

Name output element loaded
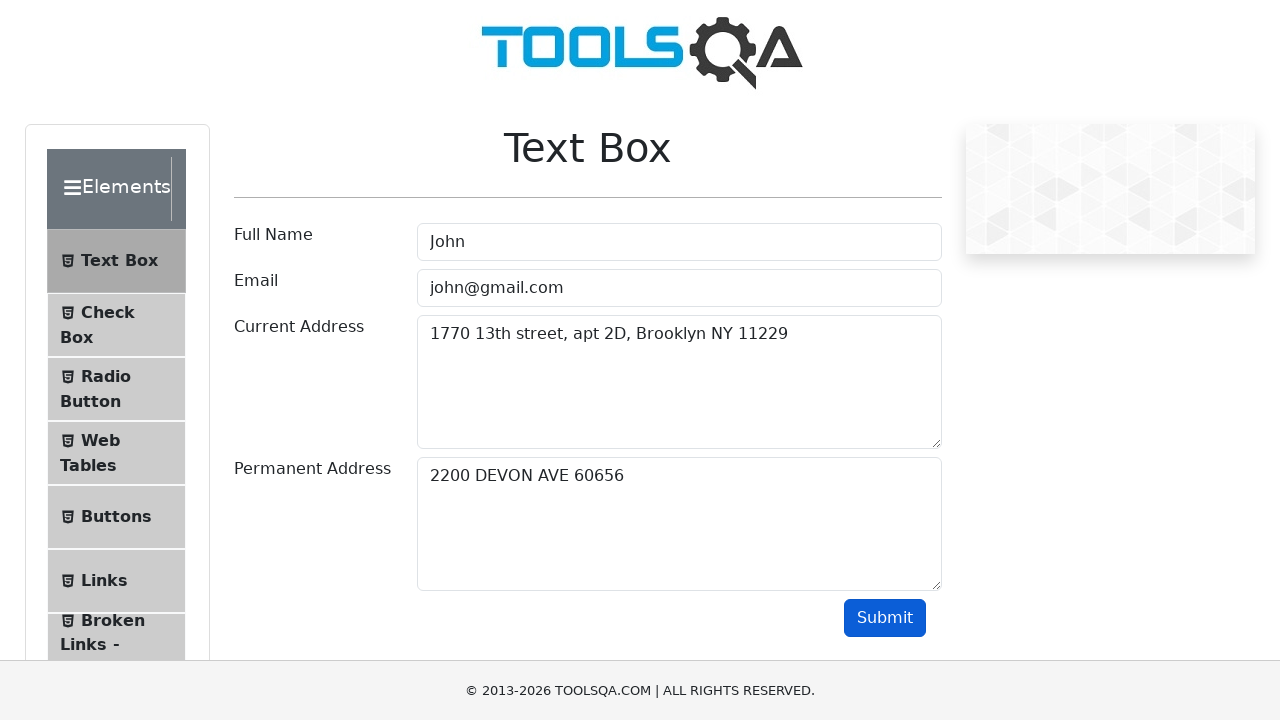

Email output element loaded
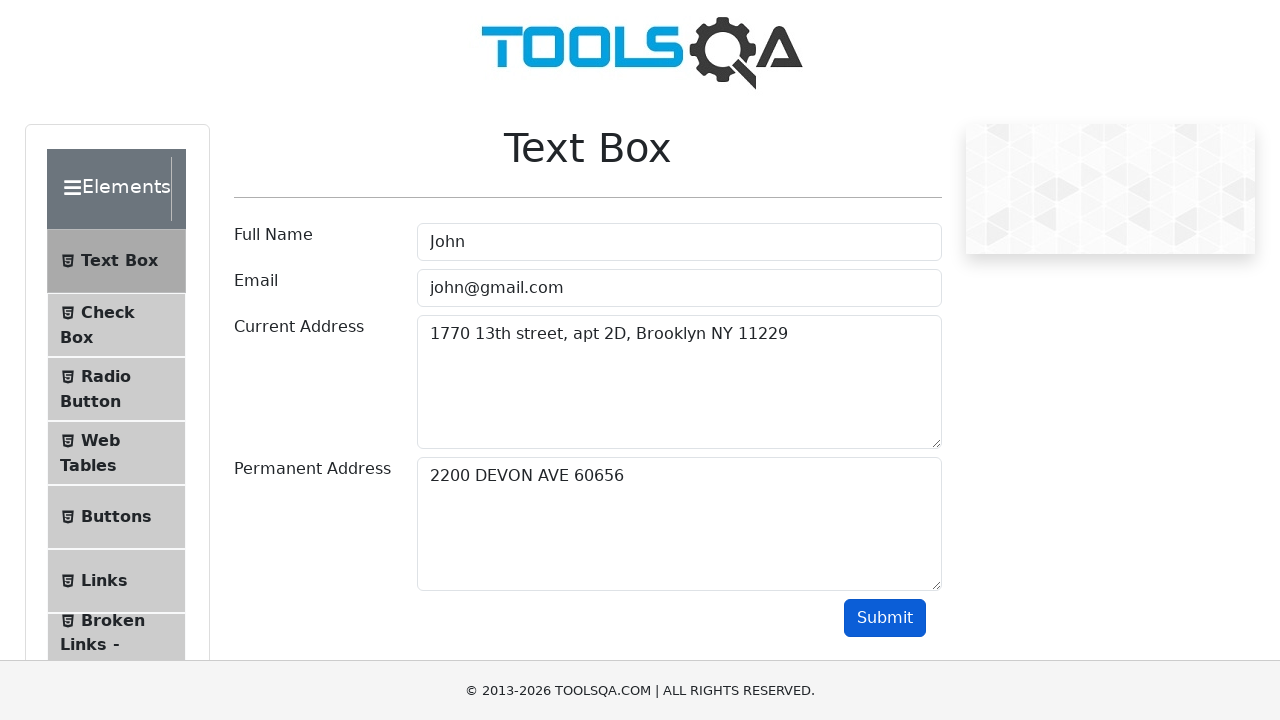

Current address output element loaded
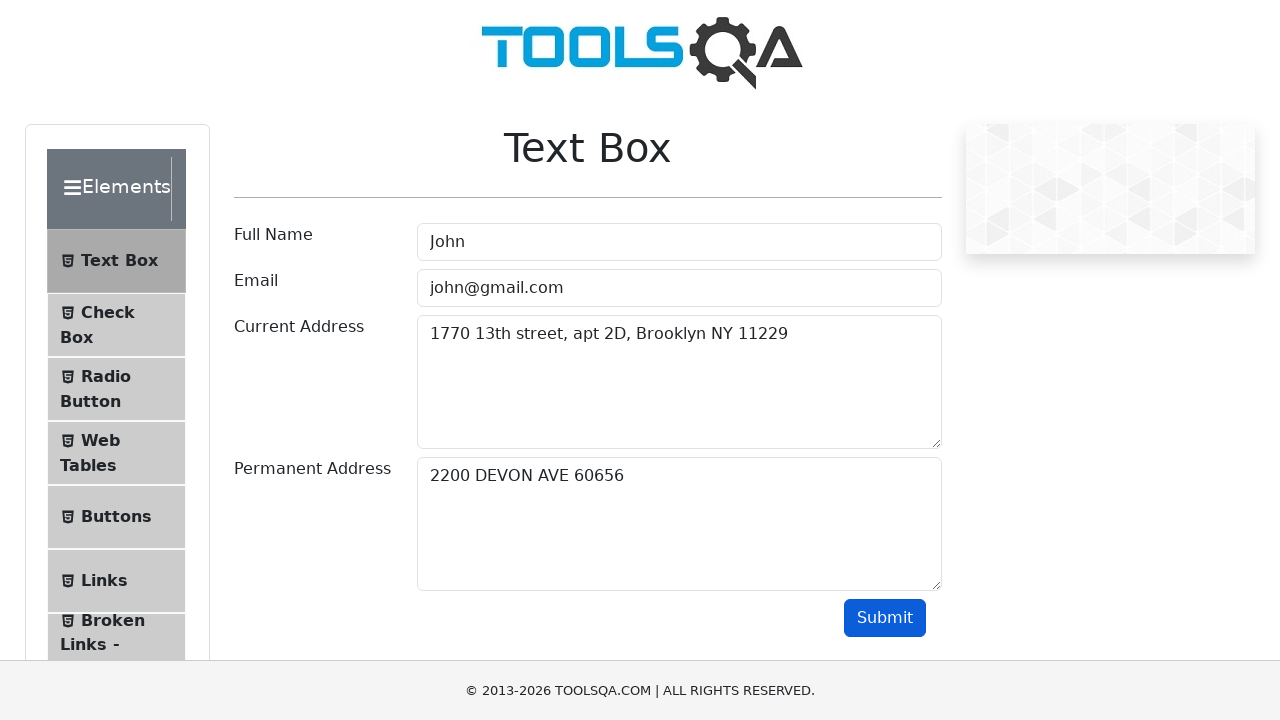

Permanent address output element loaded
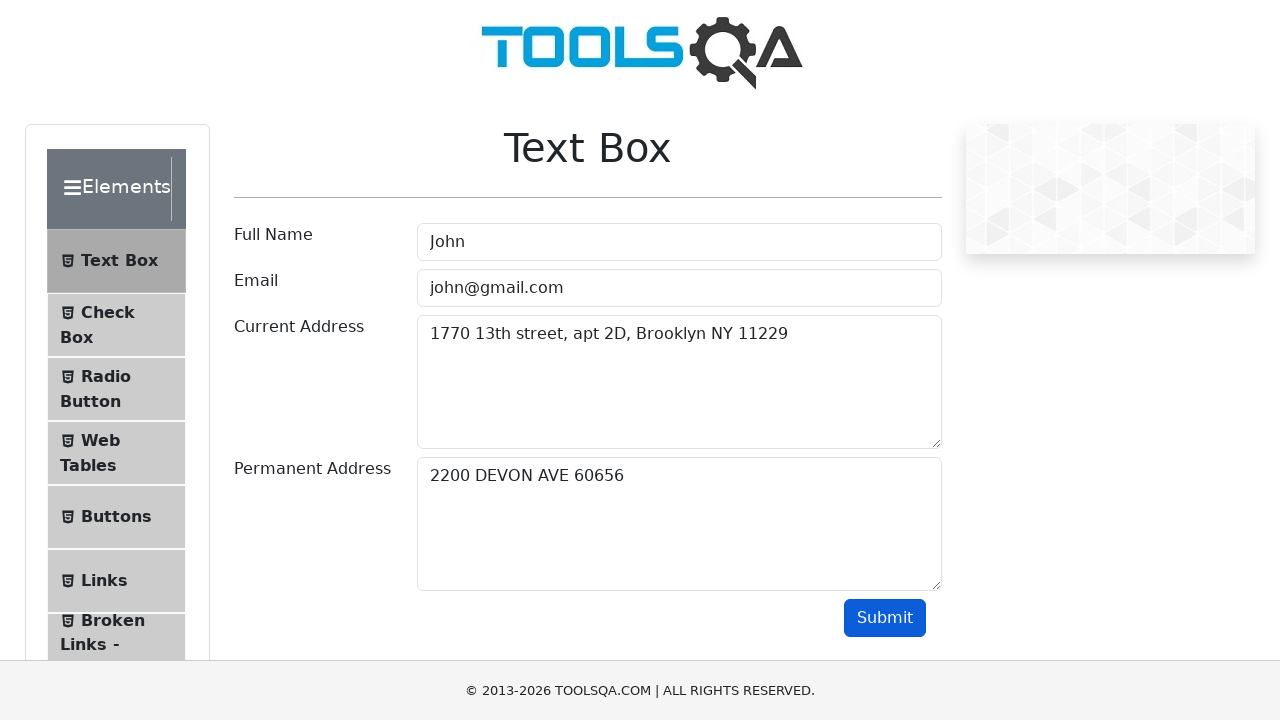

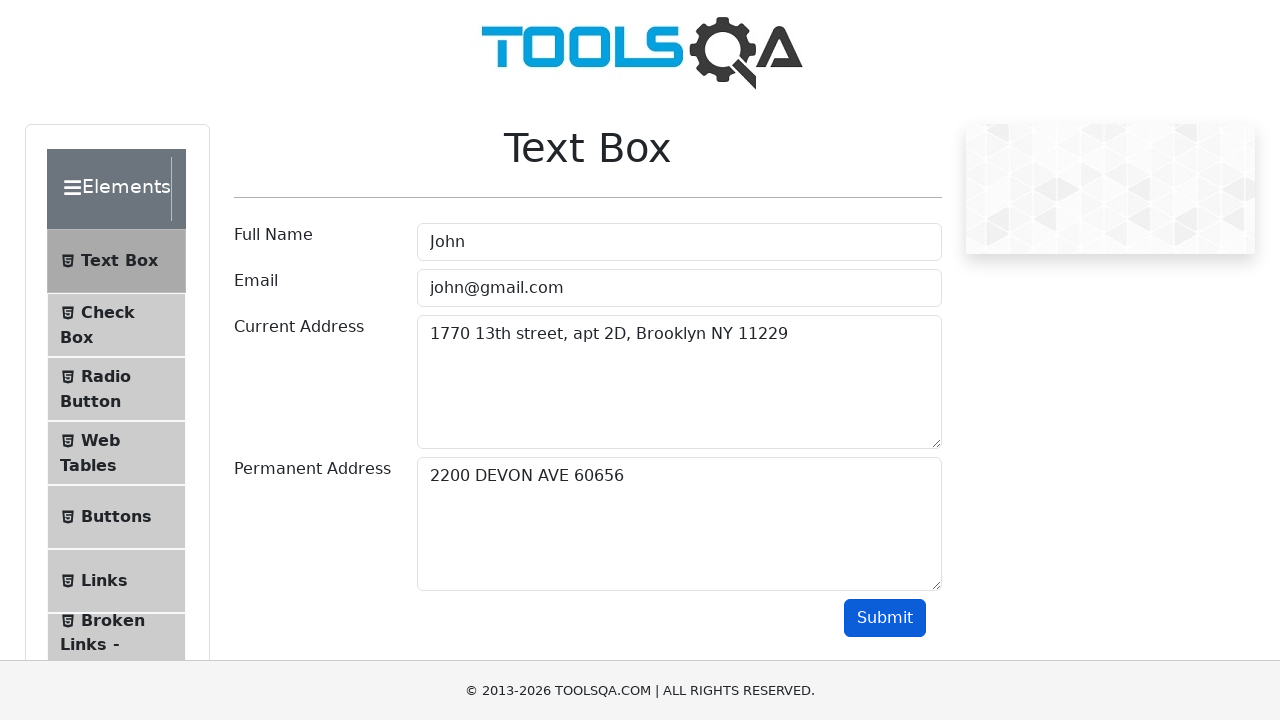